Tests static dropdown selection by randomly selecting an option from the dropdown menu

Starting URL: https://codenboxautomationlab.com/practice/

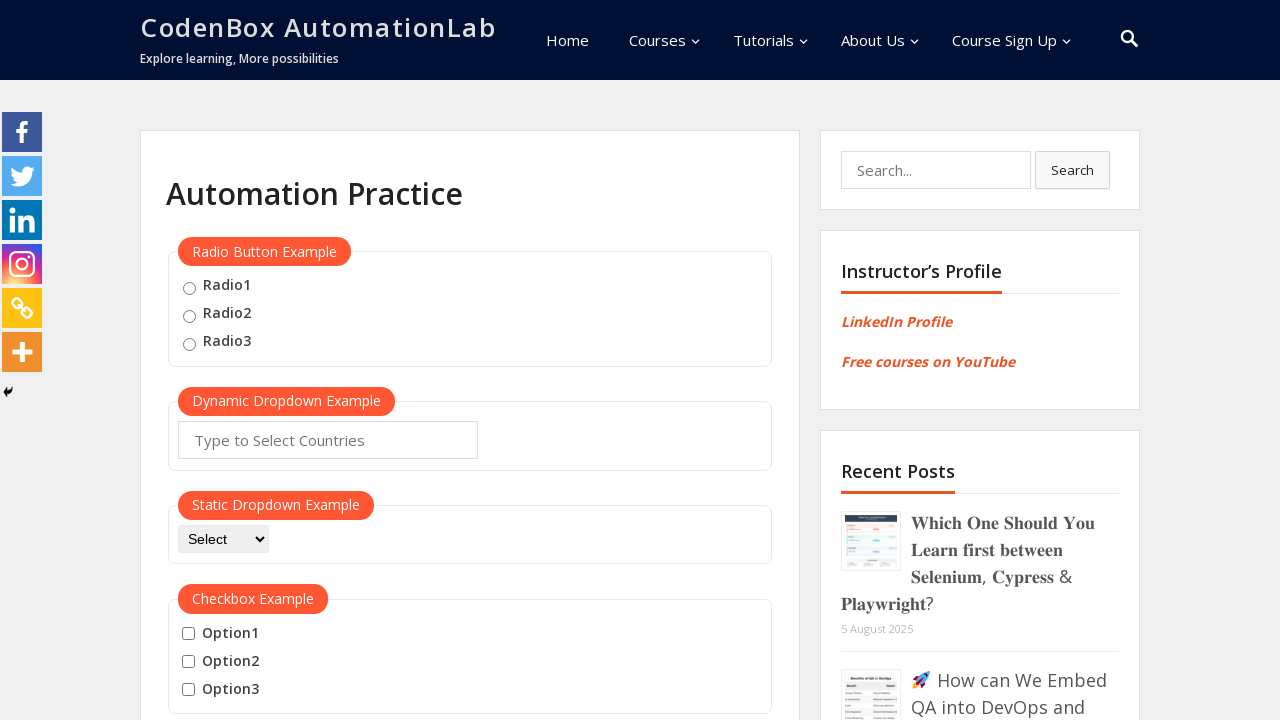

Navigated to practice page
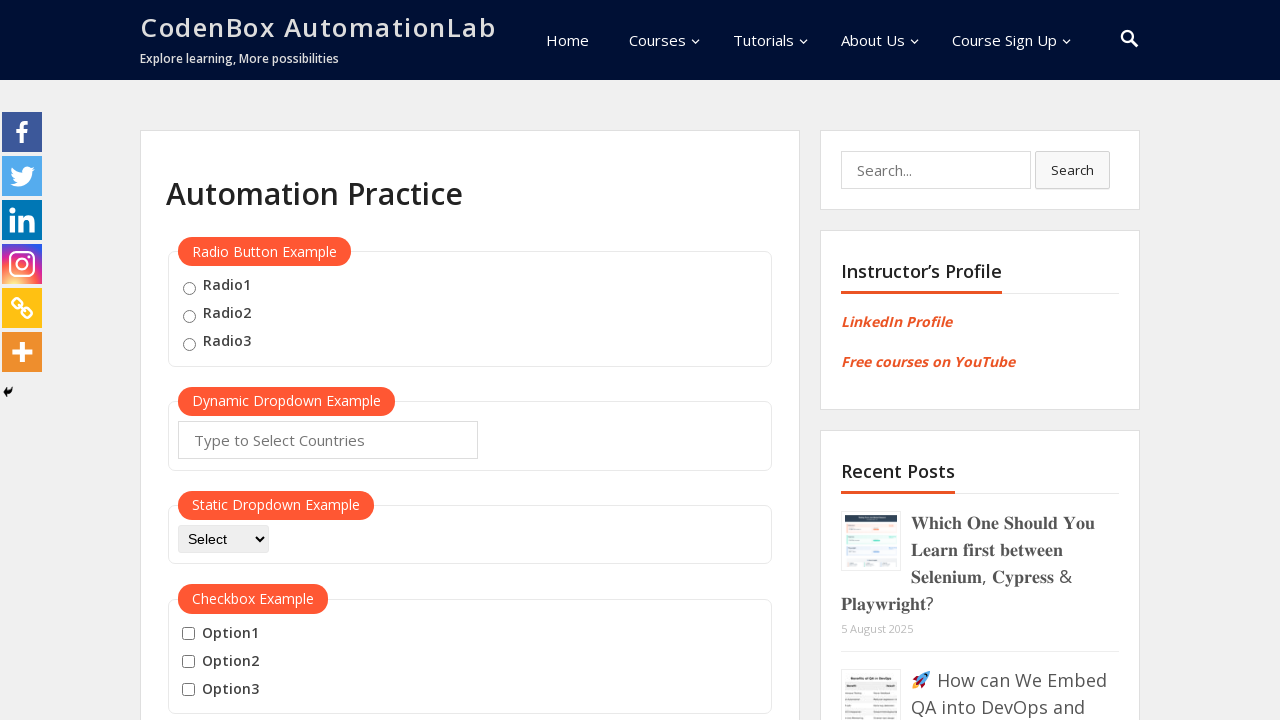

Located static dropdown element
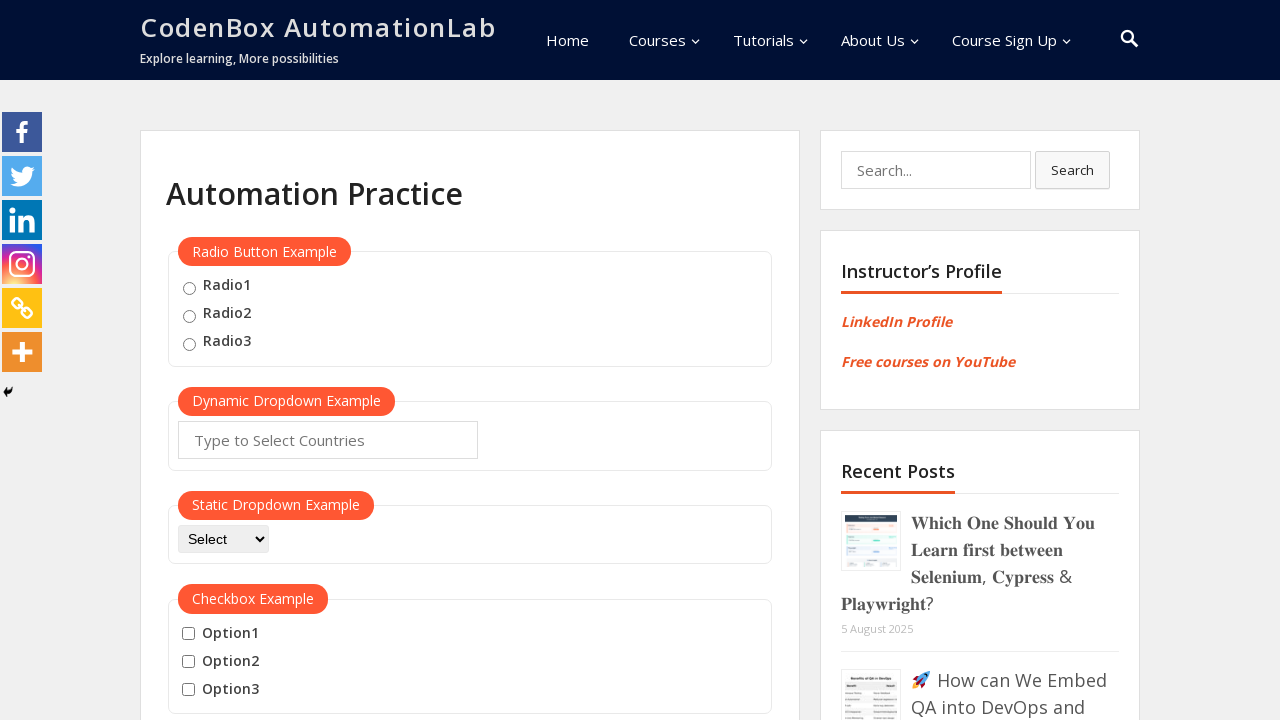

Generated random index 2 for dropdown selection
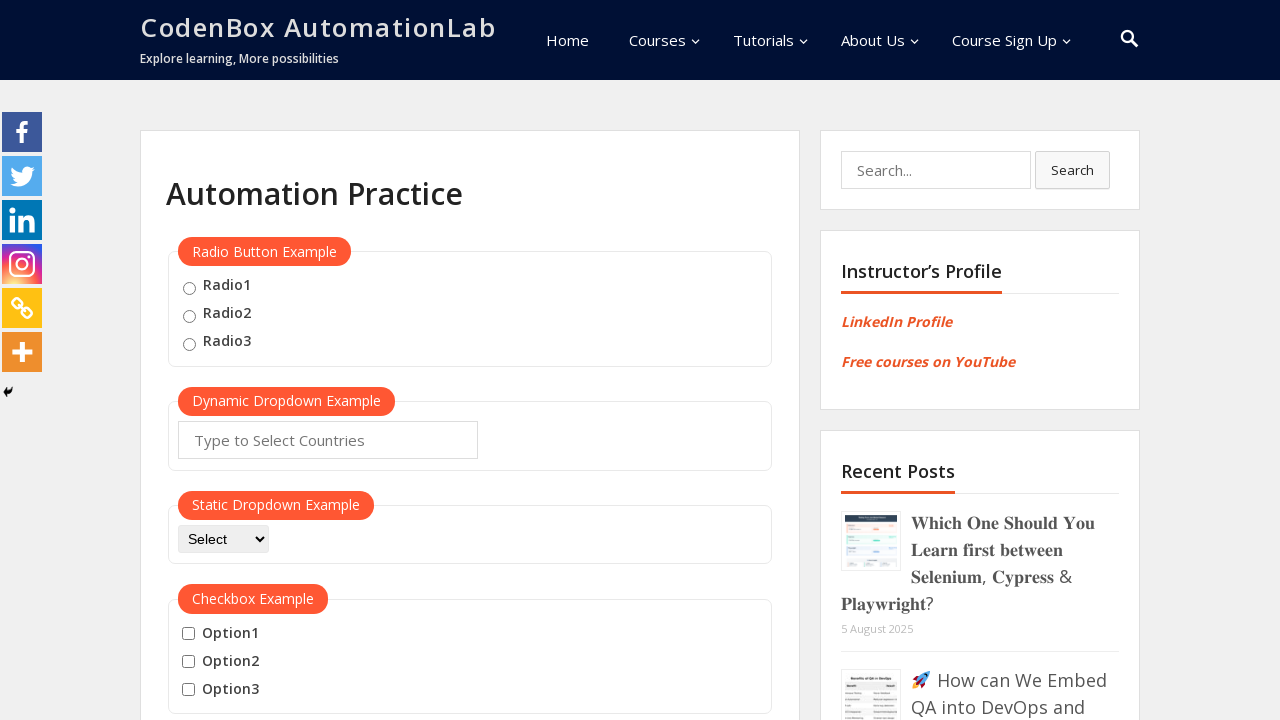

Selected dropdown option at index 2 on #dropdown-class-example
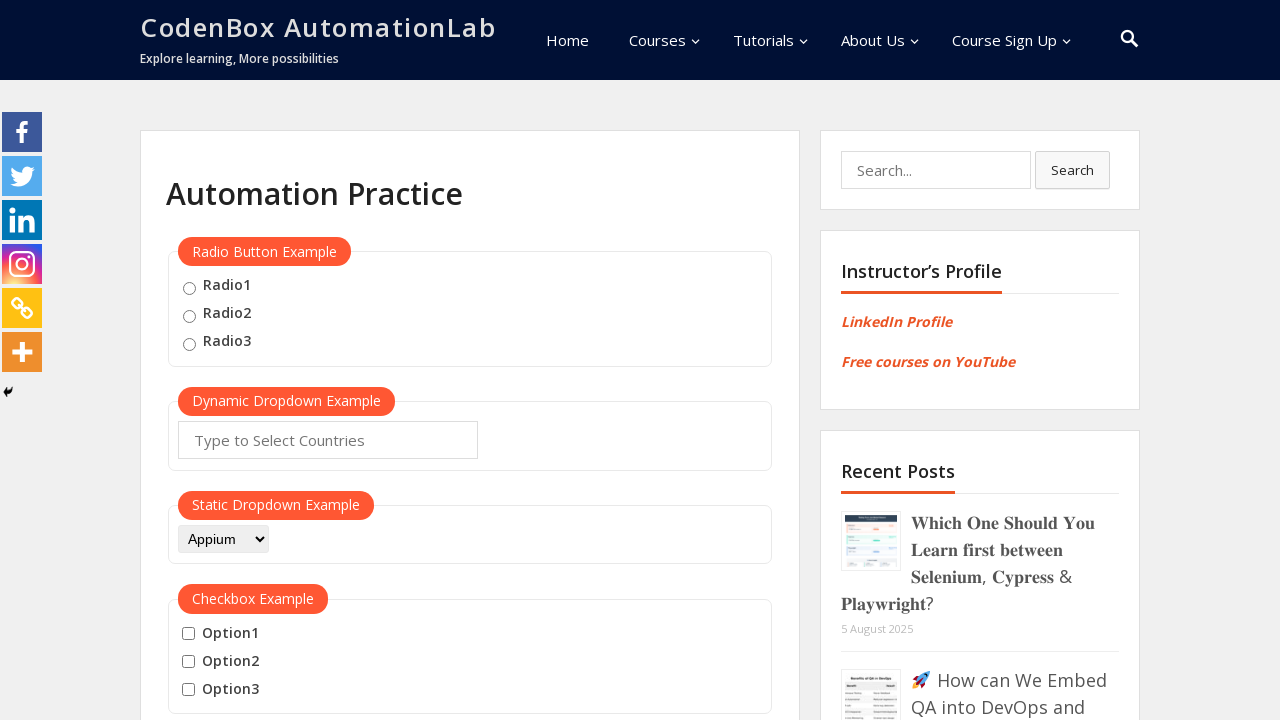

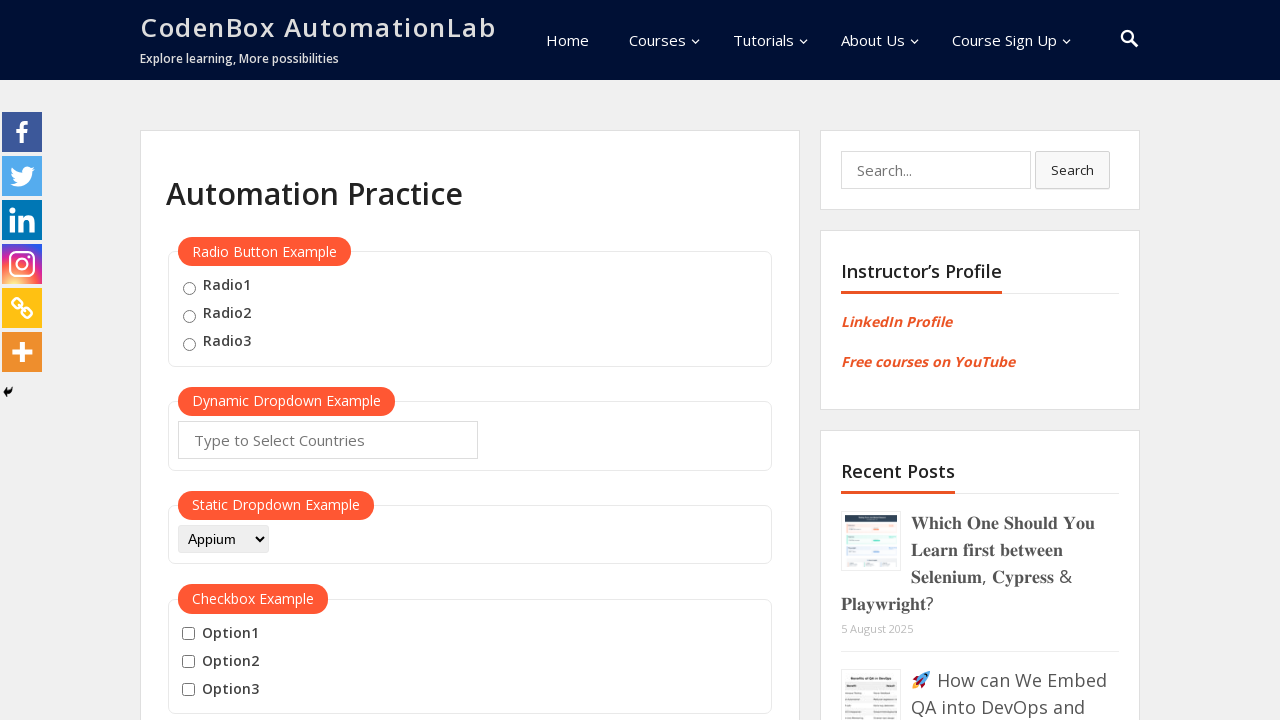